Tests unmarking items as complete by unchecking their checkboxes.

Starting URL: https://demo.playwright.dev/todomvc

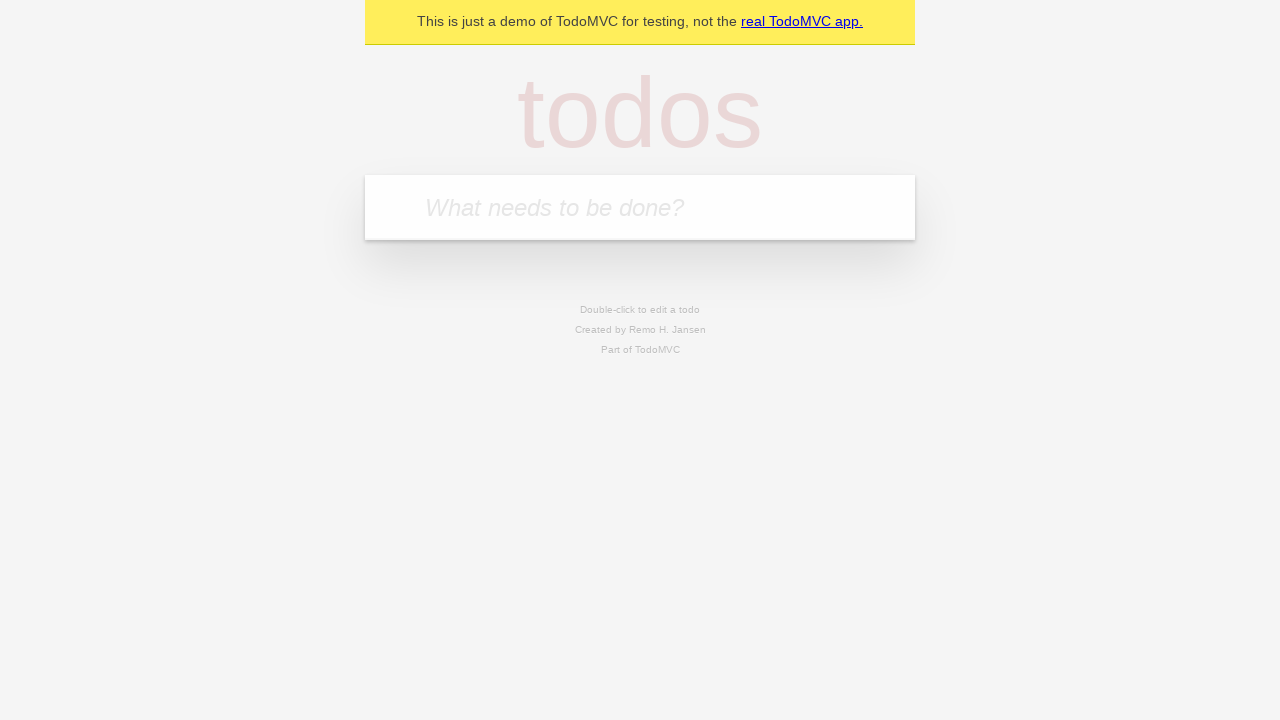

Filled input field with 'buy some cheese' on internal:attr=[placeholder="What needs to be done?"i]
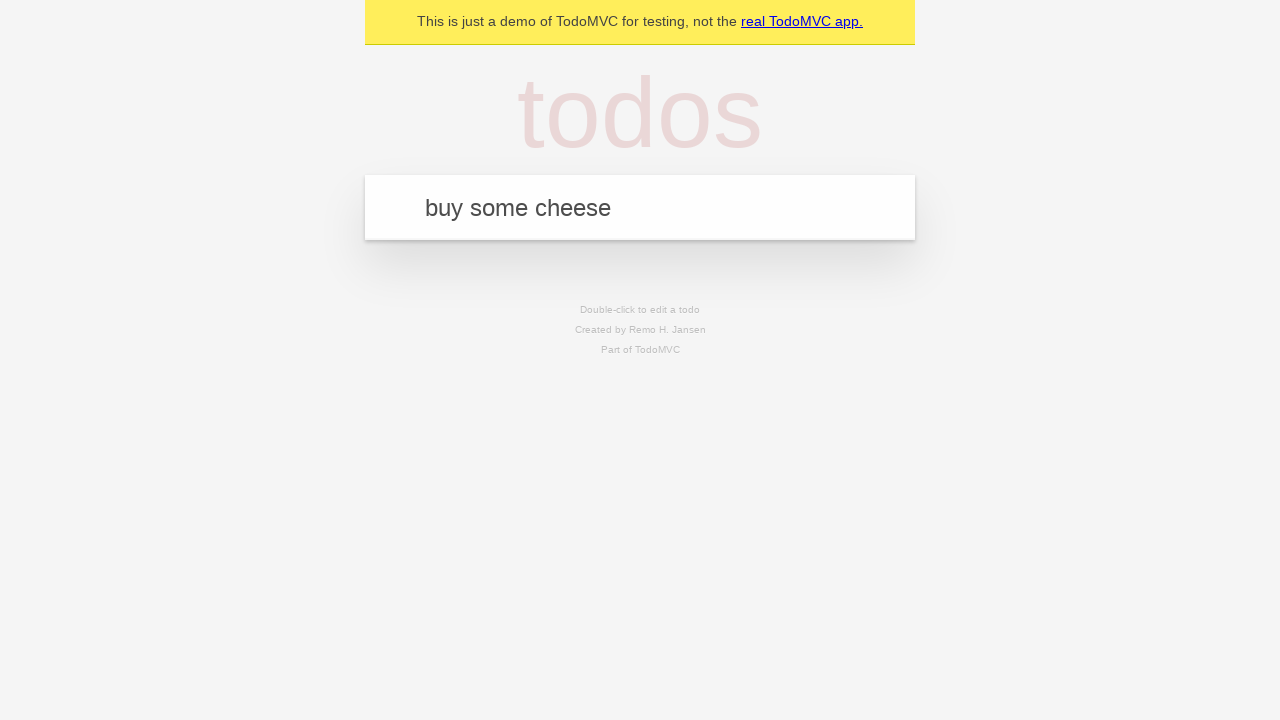

Pressed Enter to create first todo item on internal:attr=[placeholder="What needs to be done?"i]
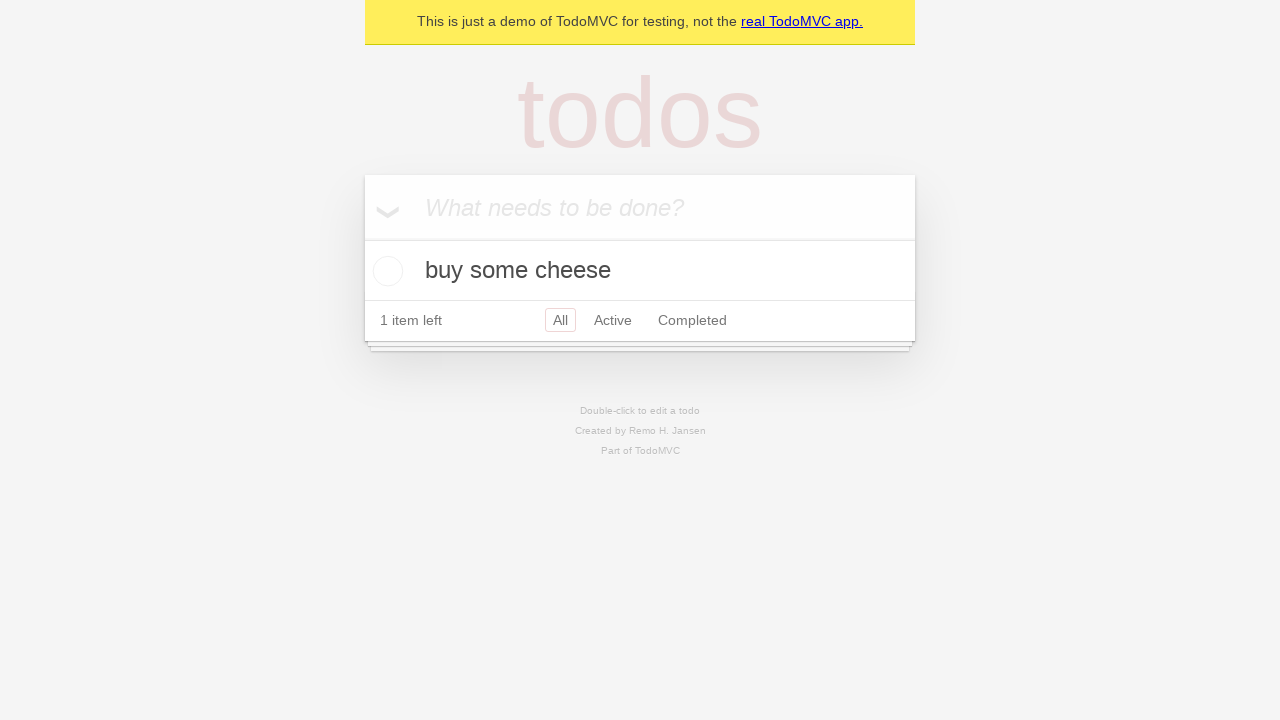

Filled input field with 'feed the cat' on internal:attr=[placeholder="What needs to be done?"i]
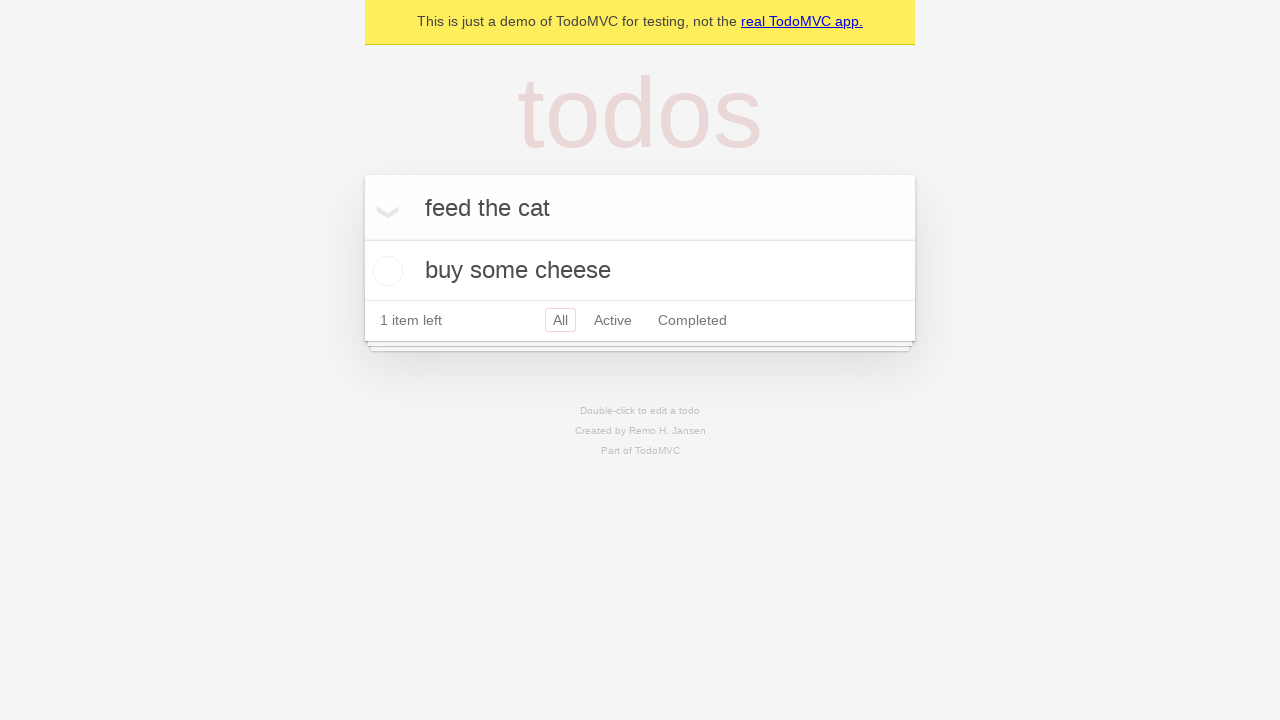

Pressed Enter to create second todo item on internal:attr=[placeholder="What needs to be done?"i]
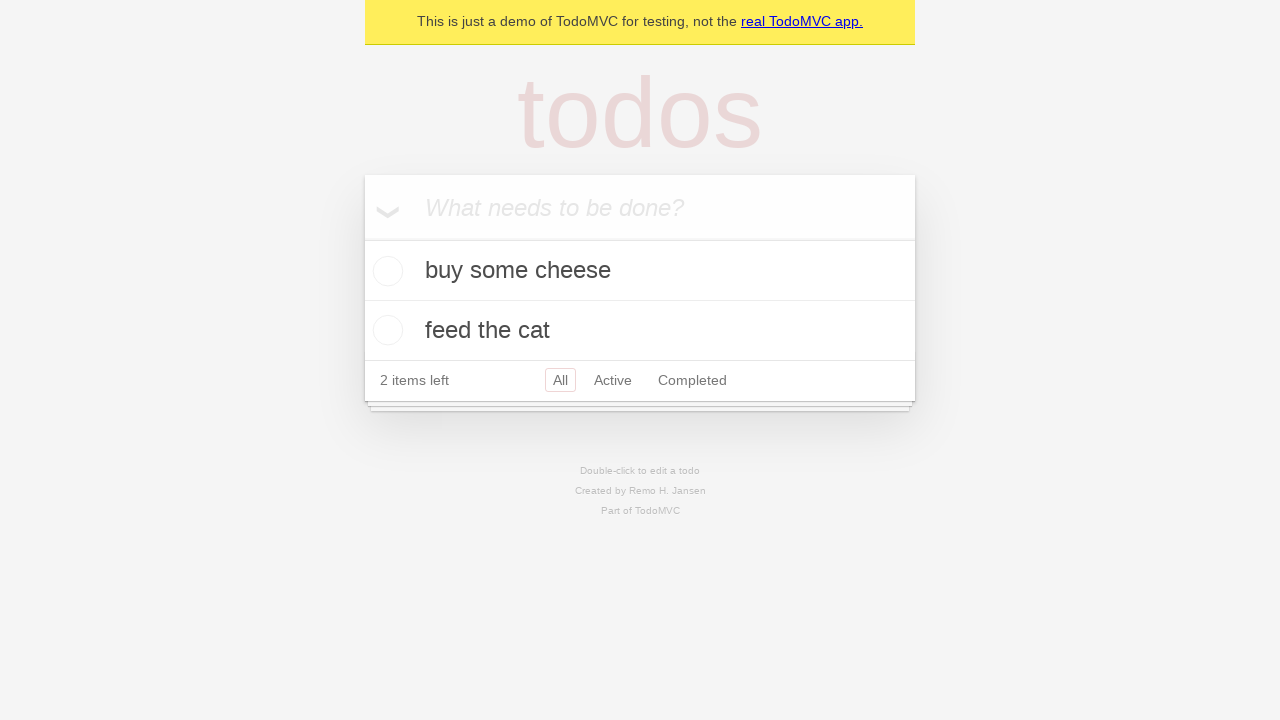

Checked checkbox for first todo item at (385, 271) on internal:testid=[data-testid="todo-item"s] >> nth=0 >> internal:role=checkbox
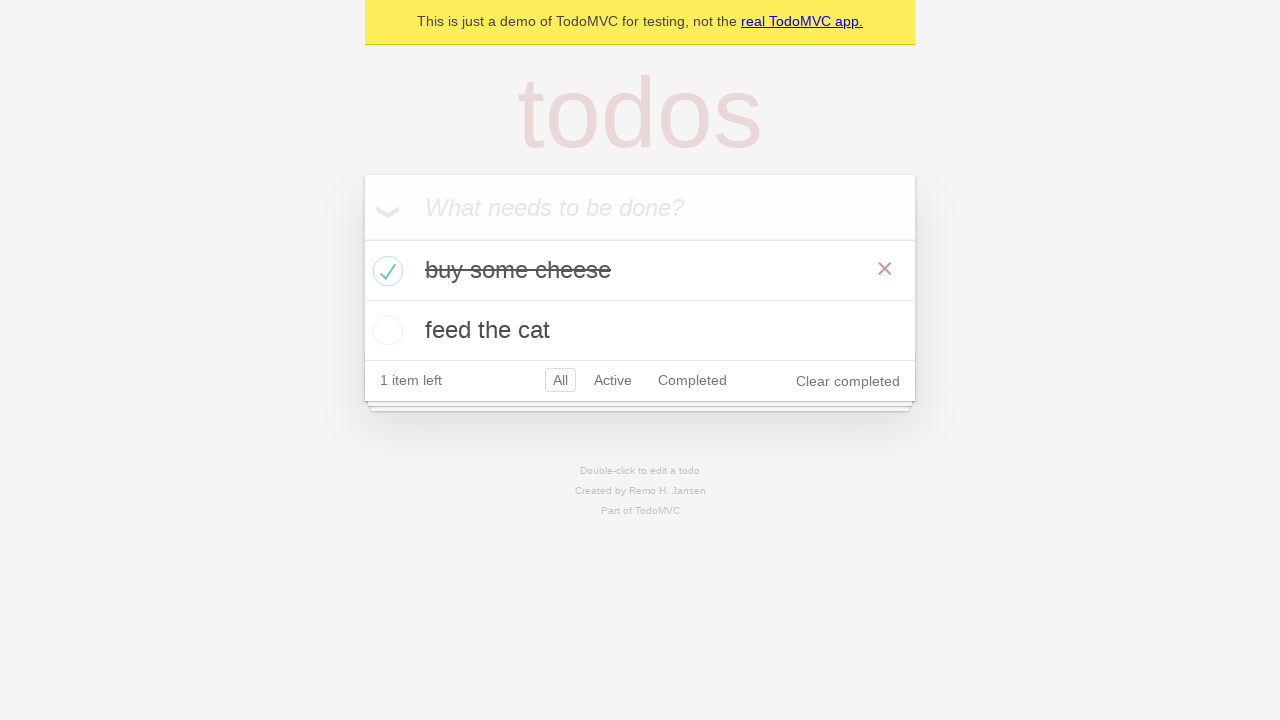

Unchecked checkbox for first todo item to mark as incomplete at (385, 271) on internal:testid=[data-testid="todo-item"s] >> nth=0 >> internal:role=checkbox
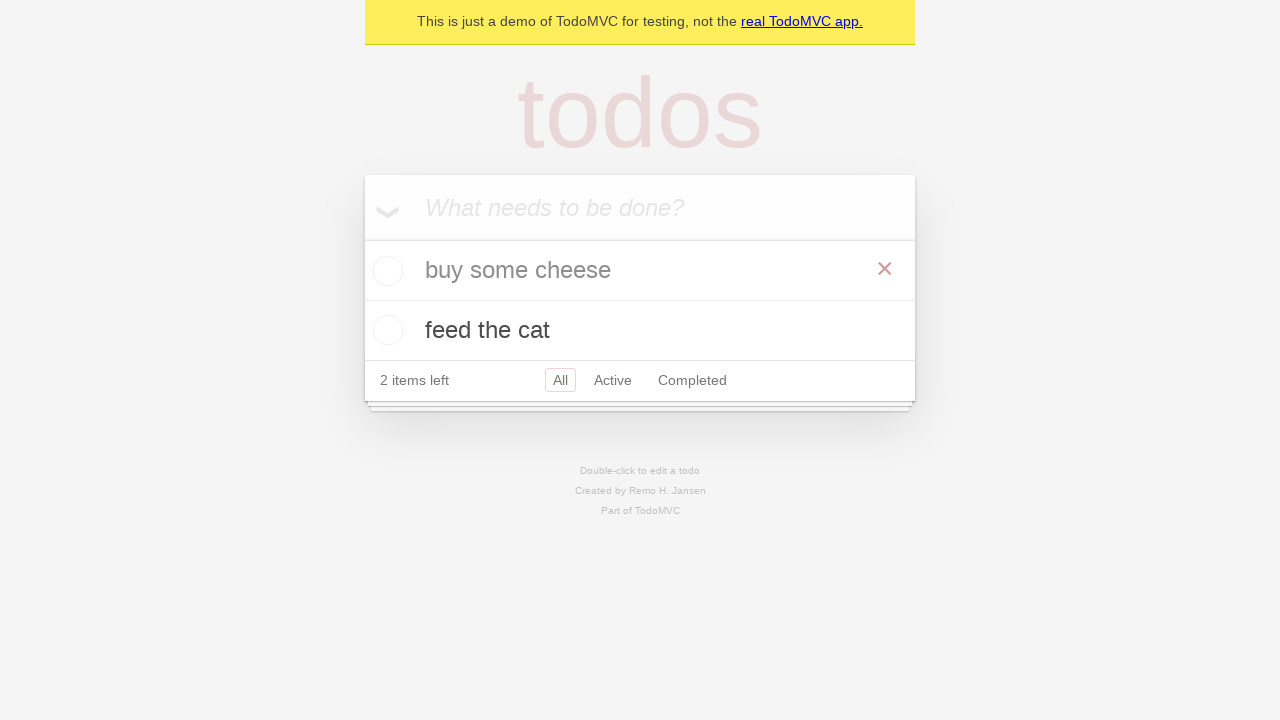

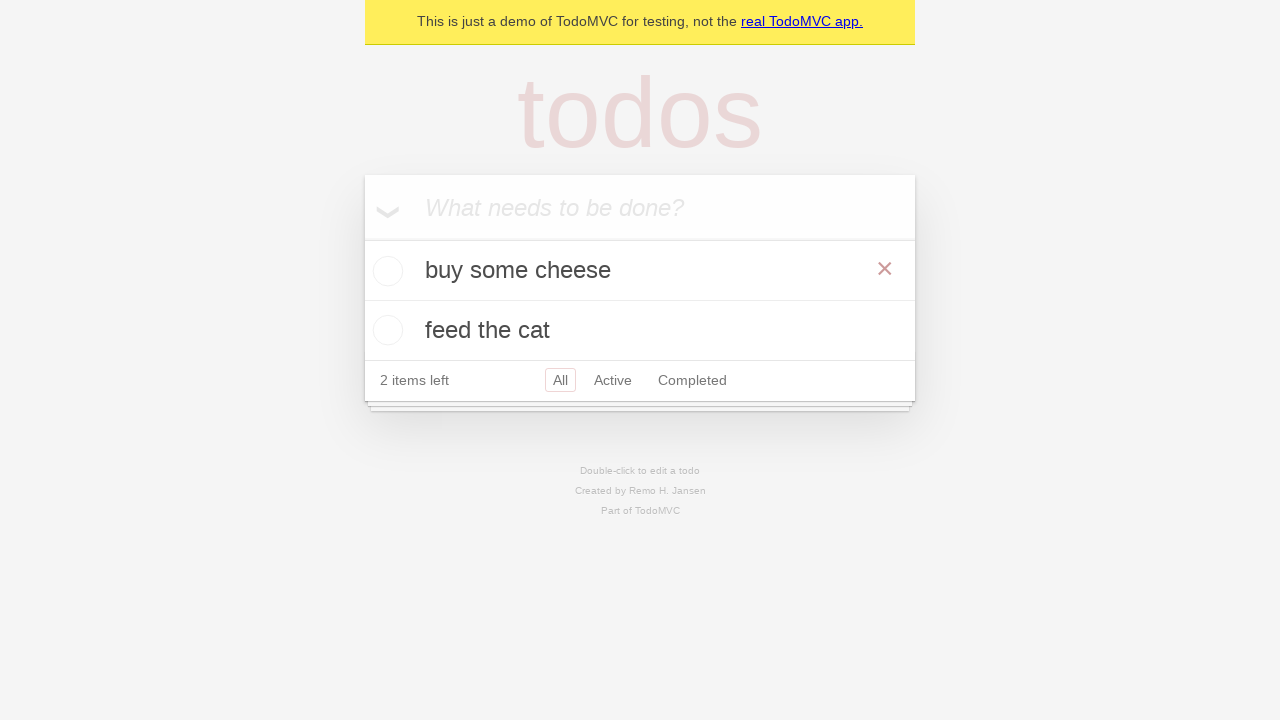